Tests page scrolling functionality by scrolling down the Selenium downloads page incrementally using JavaScript execution

Starting URL: https://www.seleniumhq.org/download/

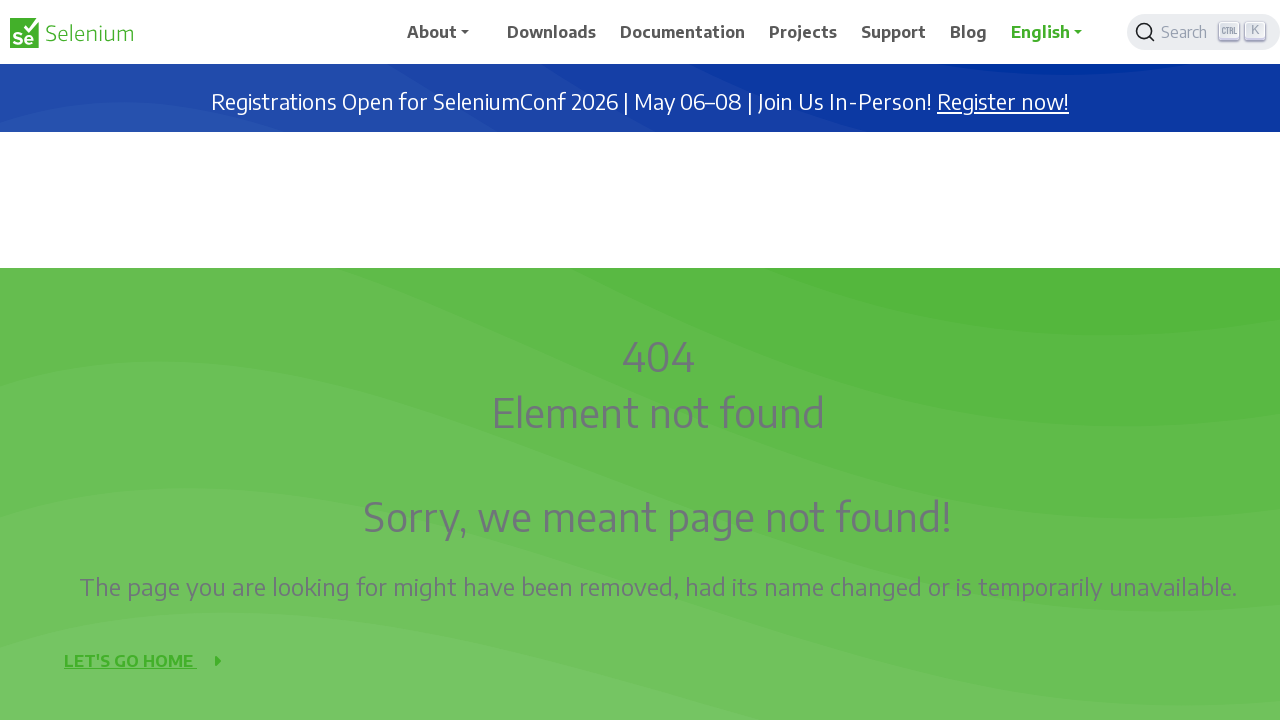

Scrolled down 50 pixels using JavaScript
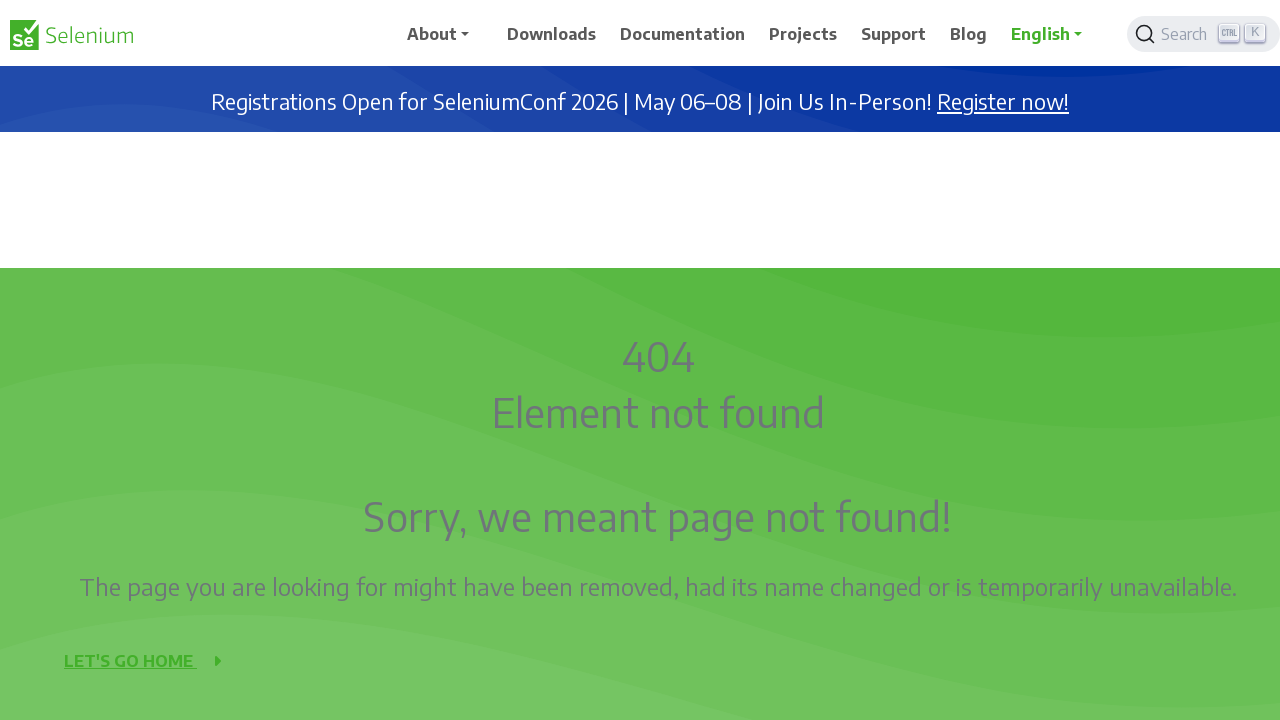

Waited 1 second for scroll animation
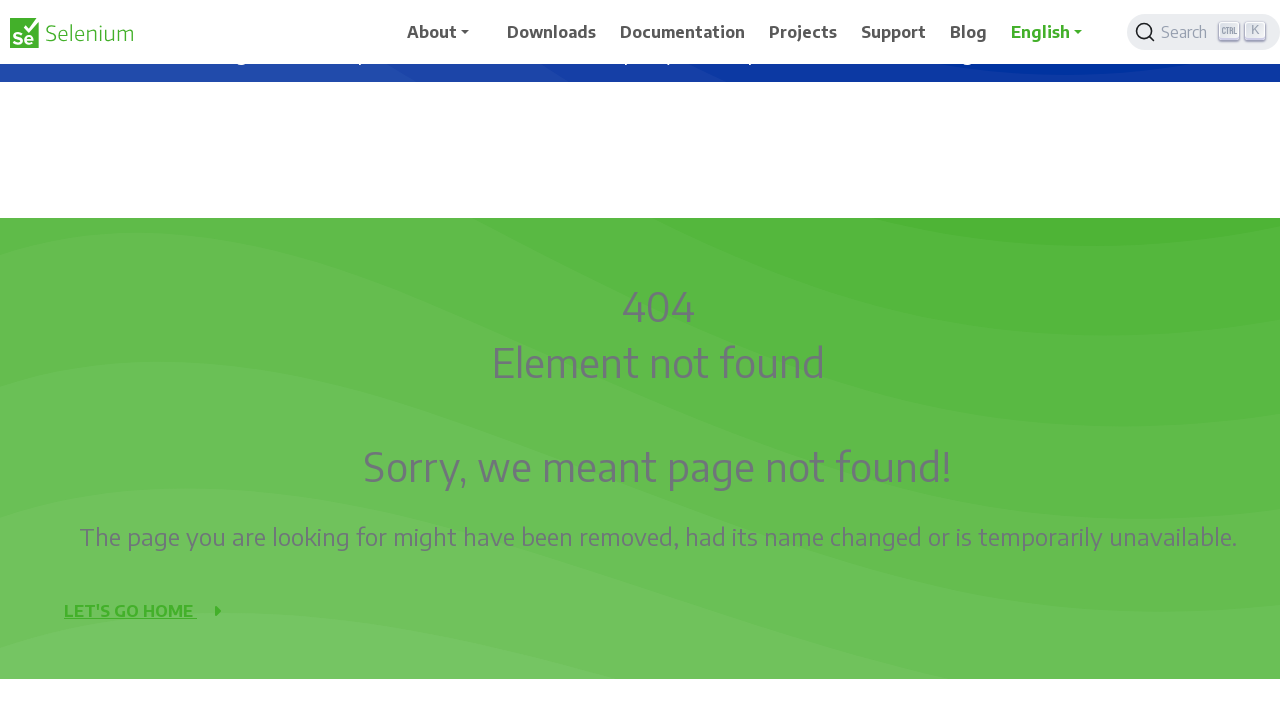

Scrolled down 50 pixels using JavaScript
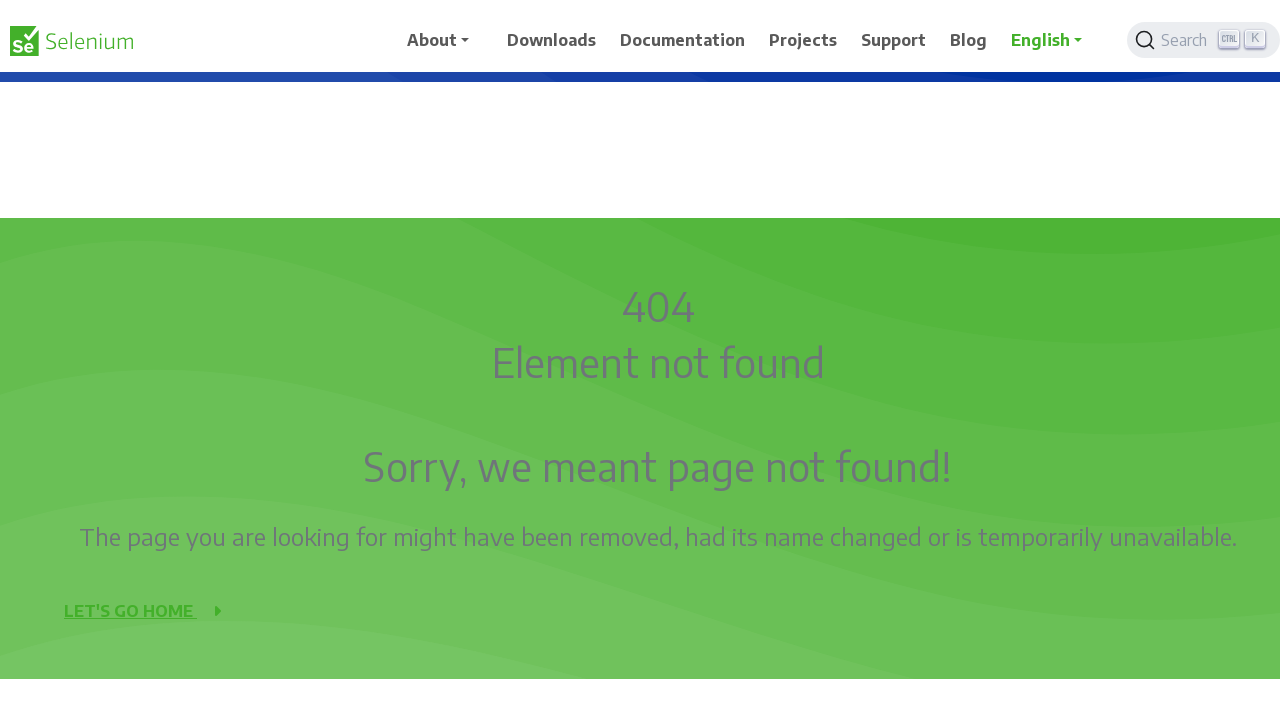

Waited 1 second for scroll animation
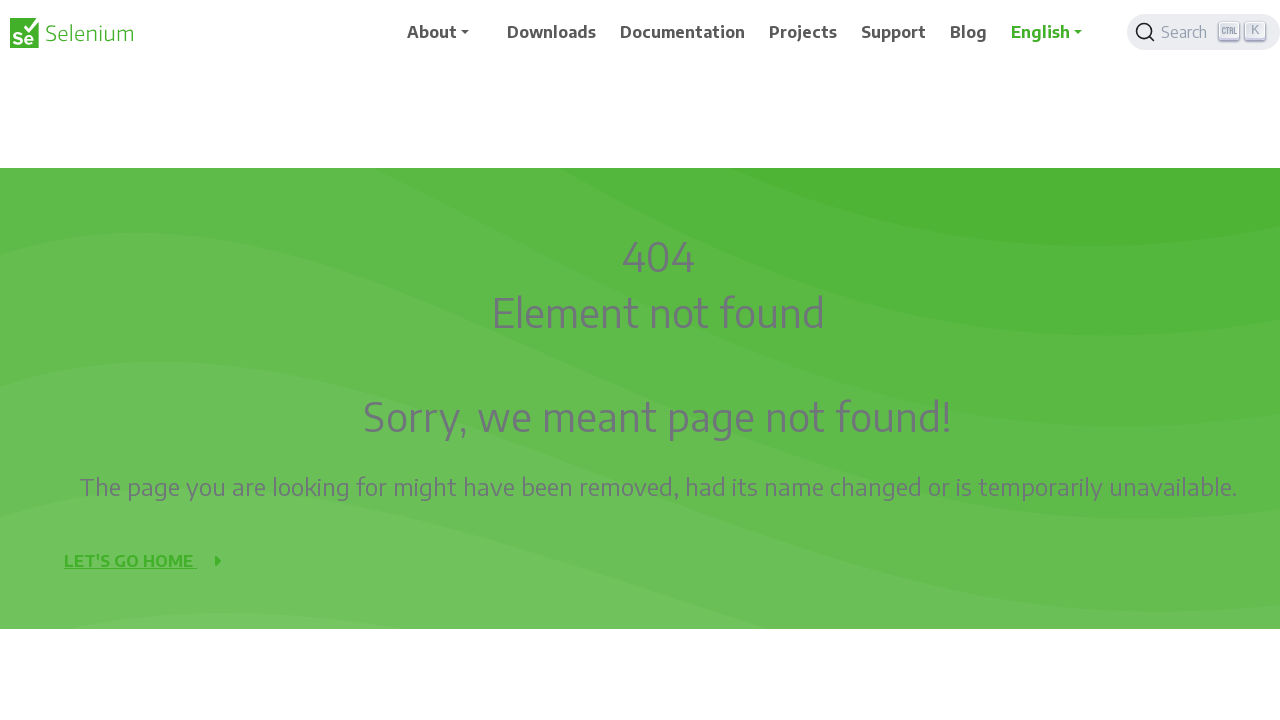

Scrolled down 50 pixels using JavaScript
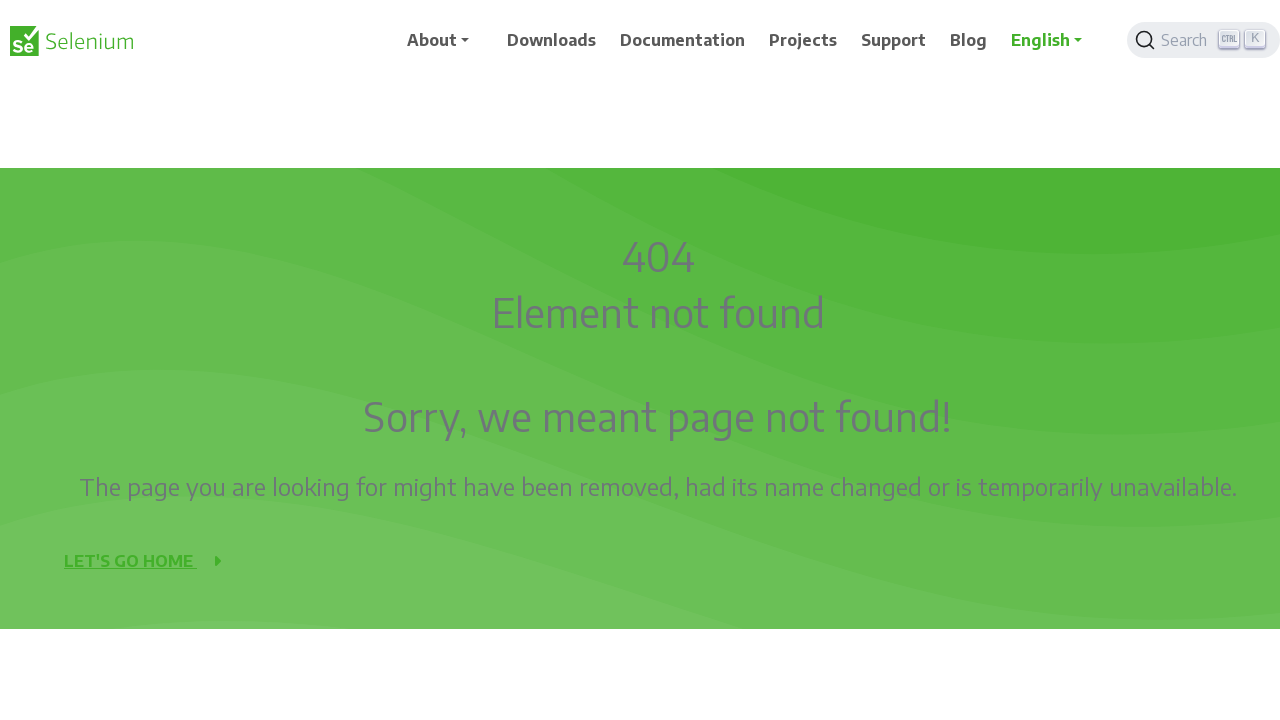

Waited 1 second for scroll animation
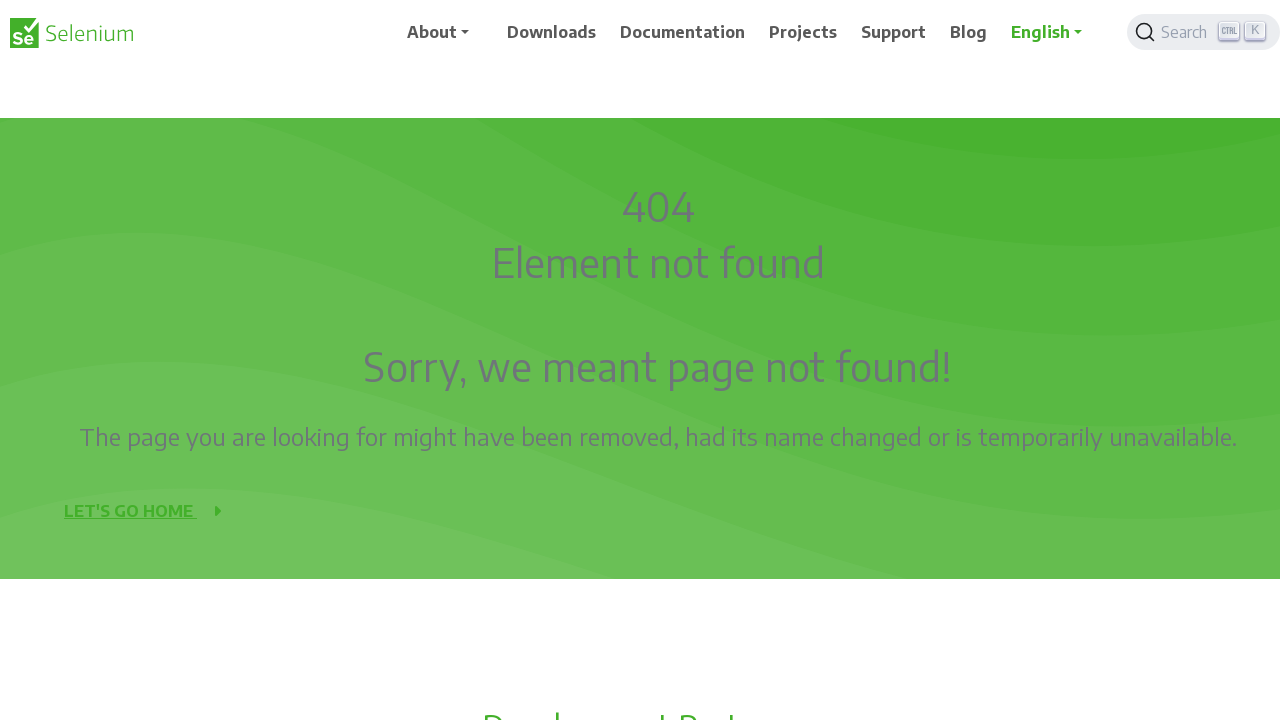

Scrolled down 50 pixels using JavaScript
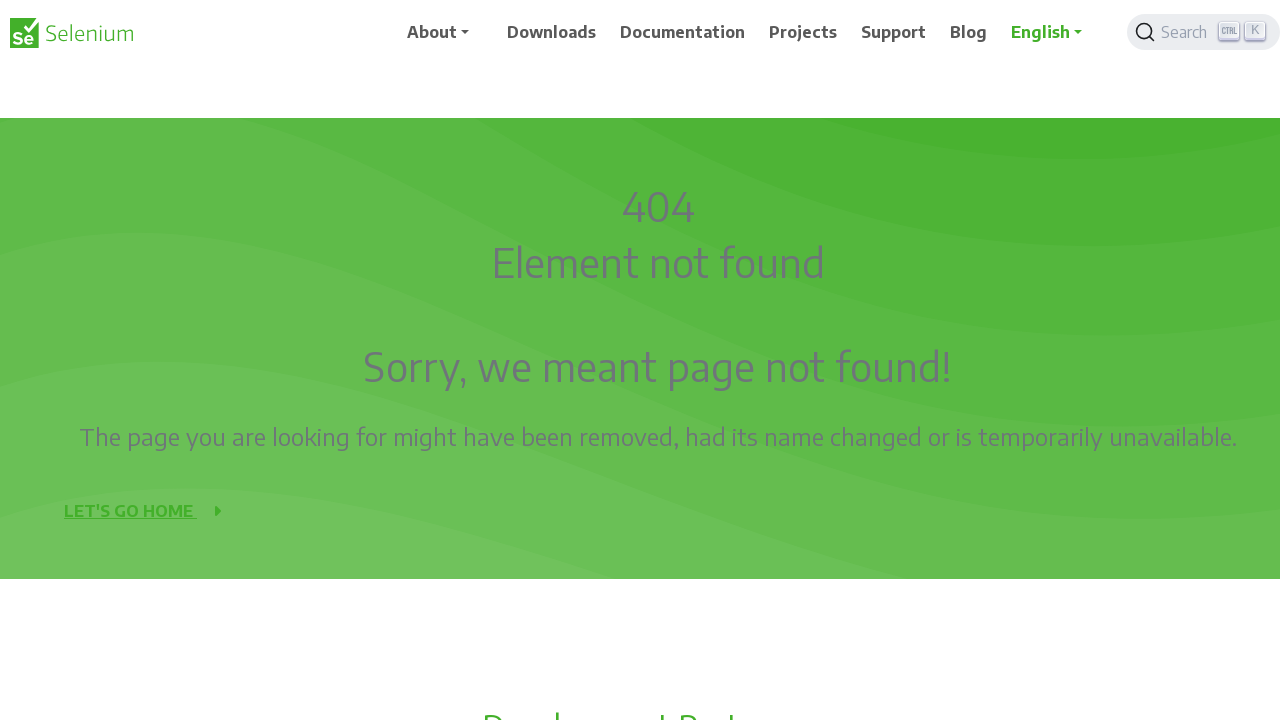

Waited 1 second for scroll animation
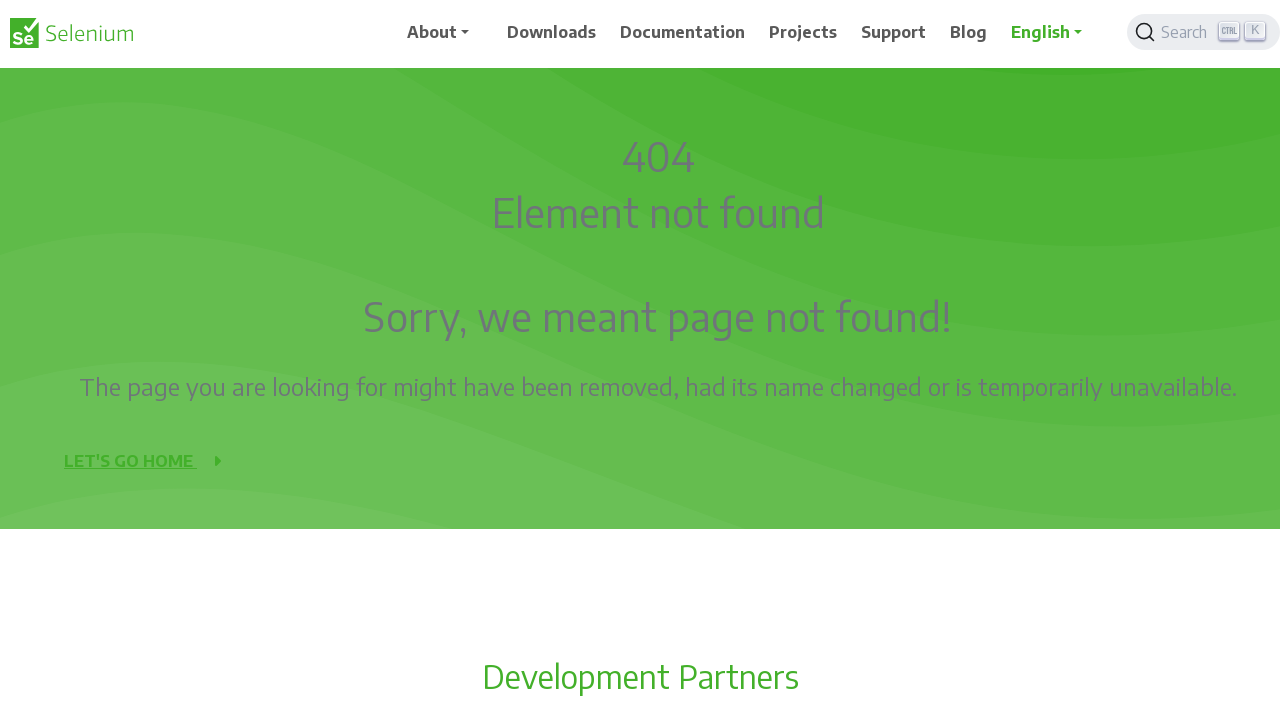

Scrolled down 50 pixels using JavaScript
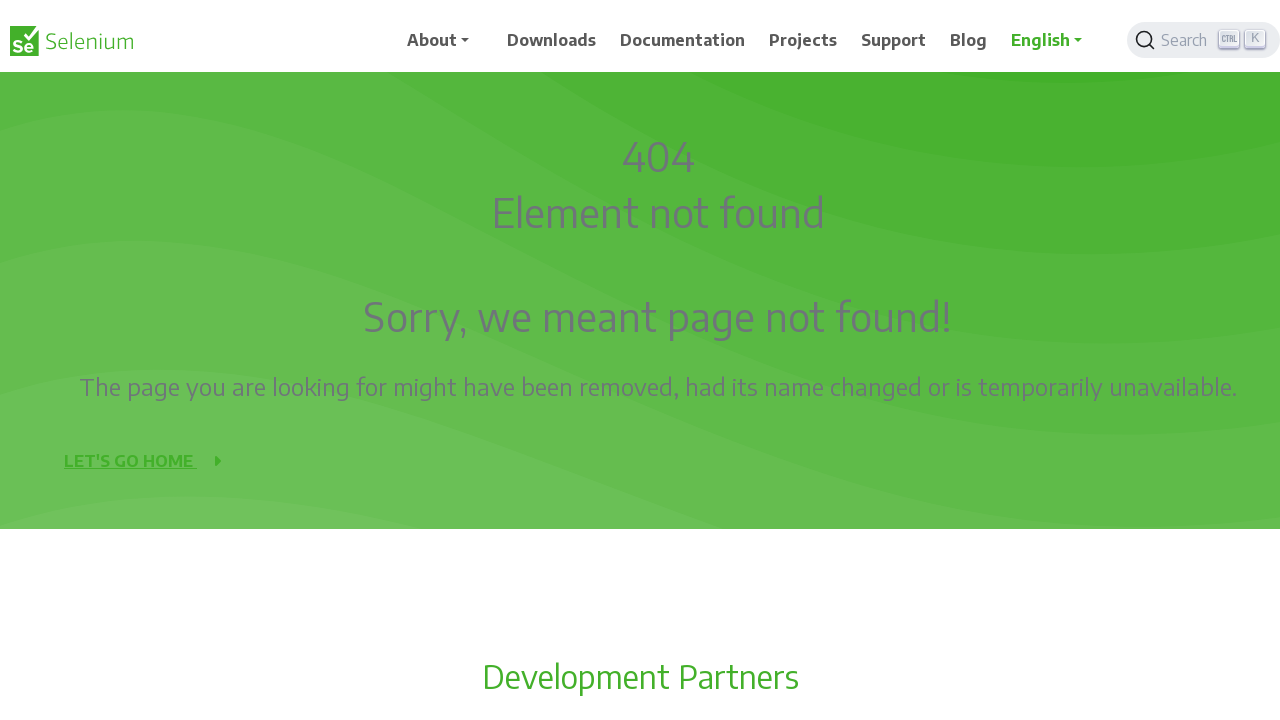

Waited 1 second for scroll animation
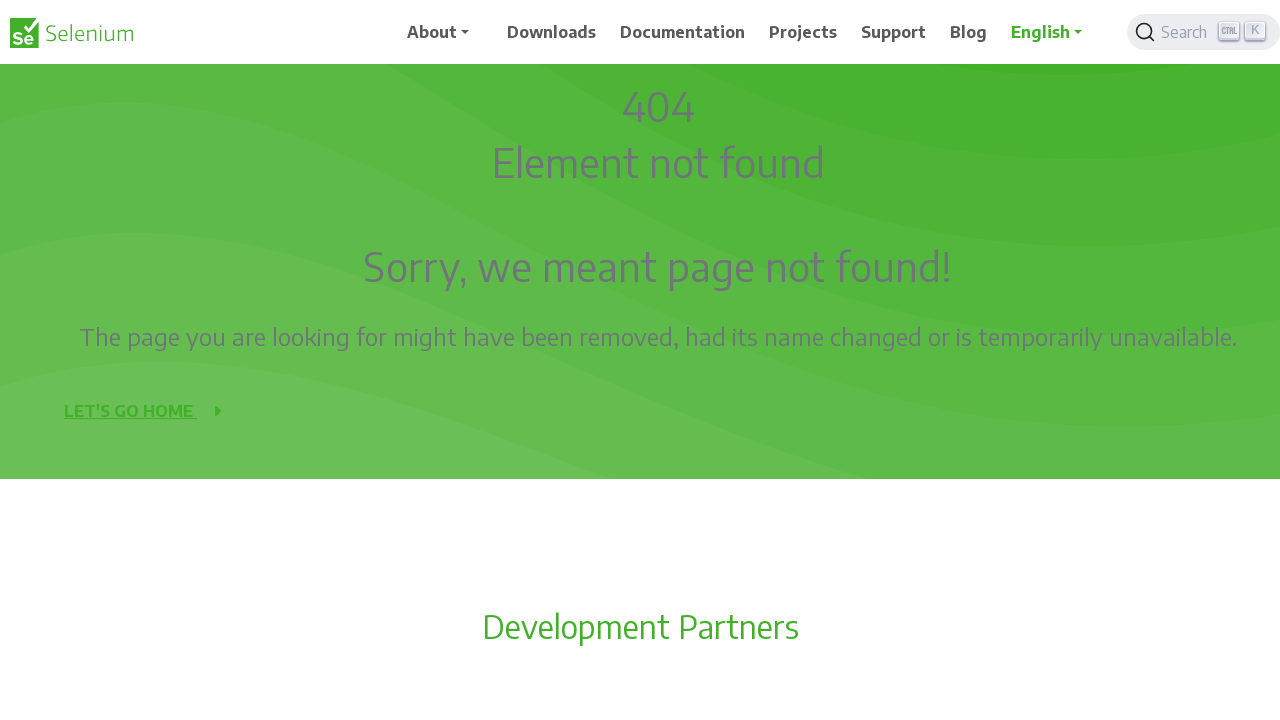

Scrolled down 50 pixels using JavaScript
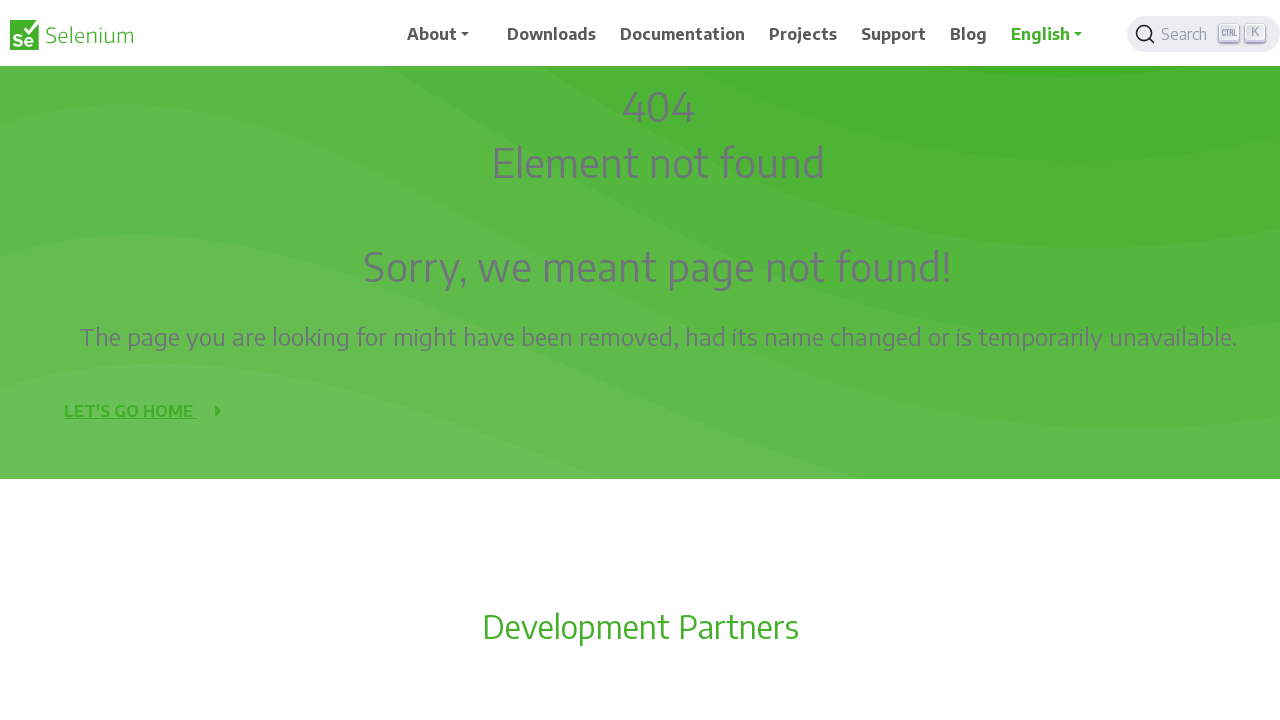

Waited 1 second for scroll animation
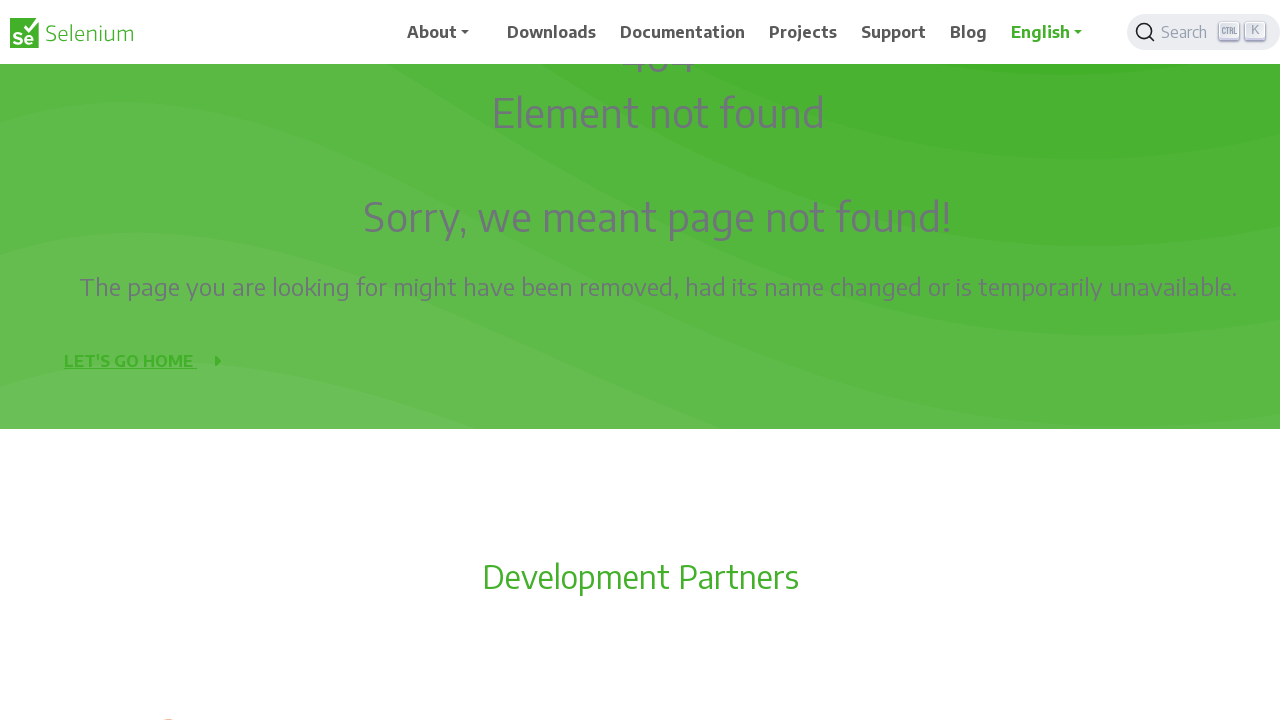

Scrolled down 50 pixels using JavaScript
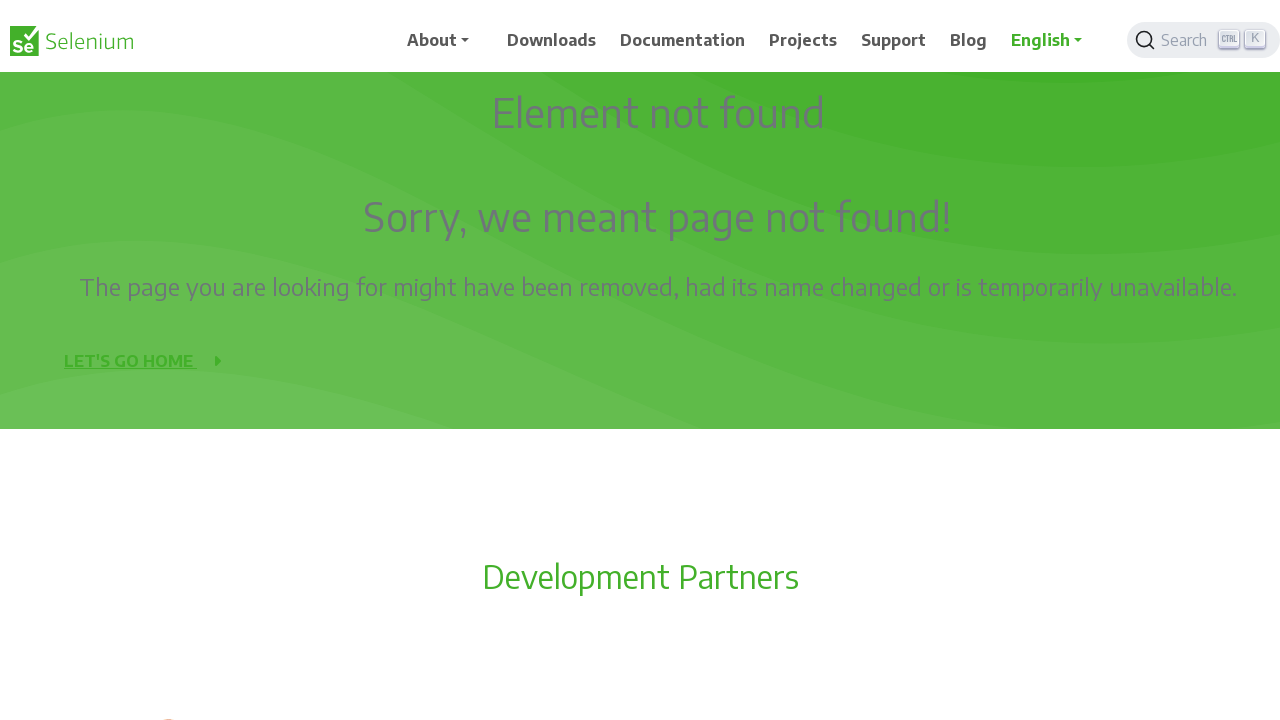

Waited 1 second for scroll animation
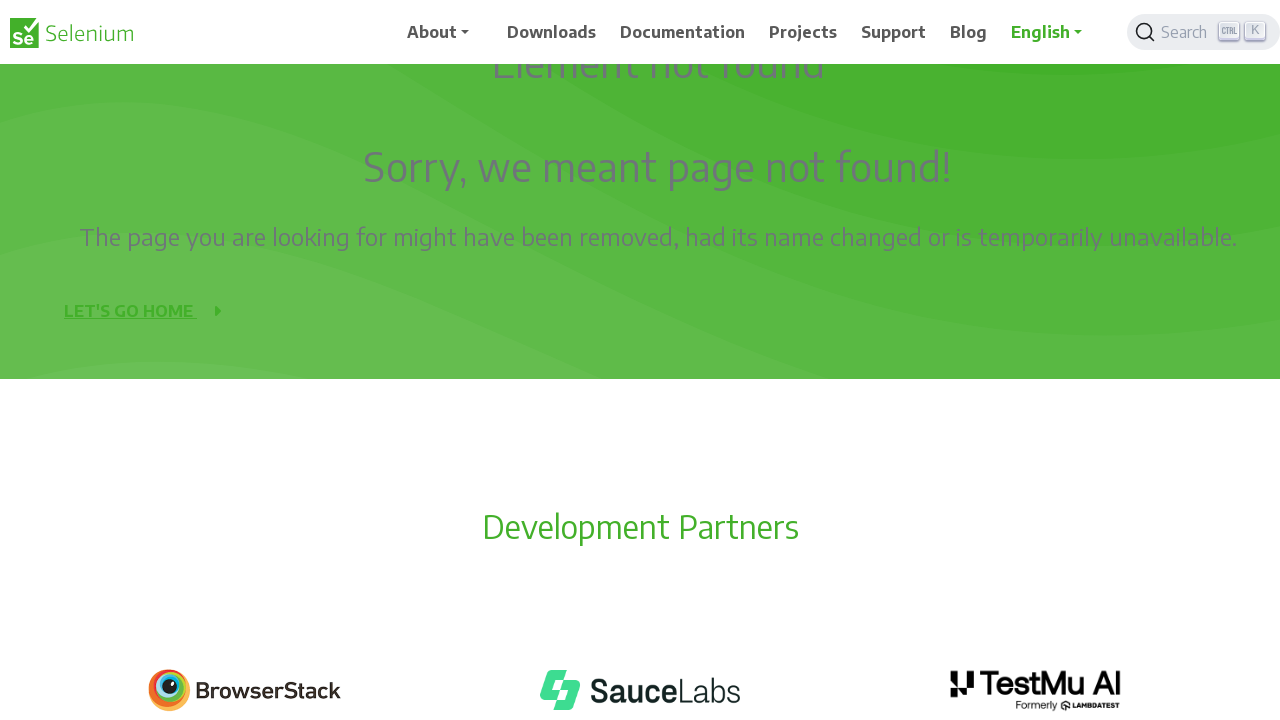

Scrolled down 50 pixels using JavaScript
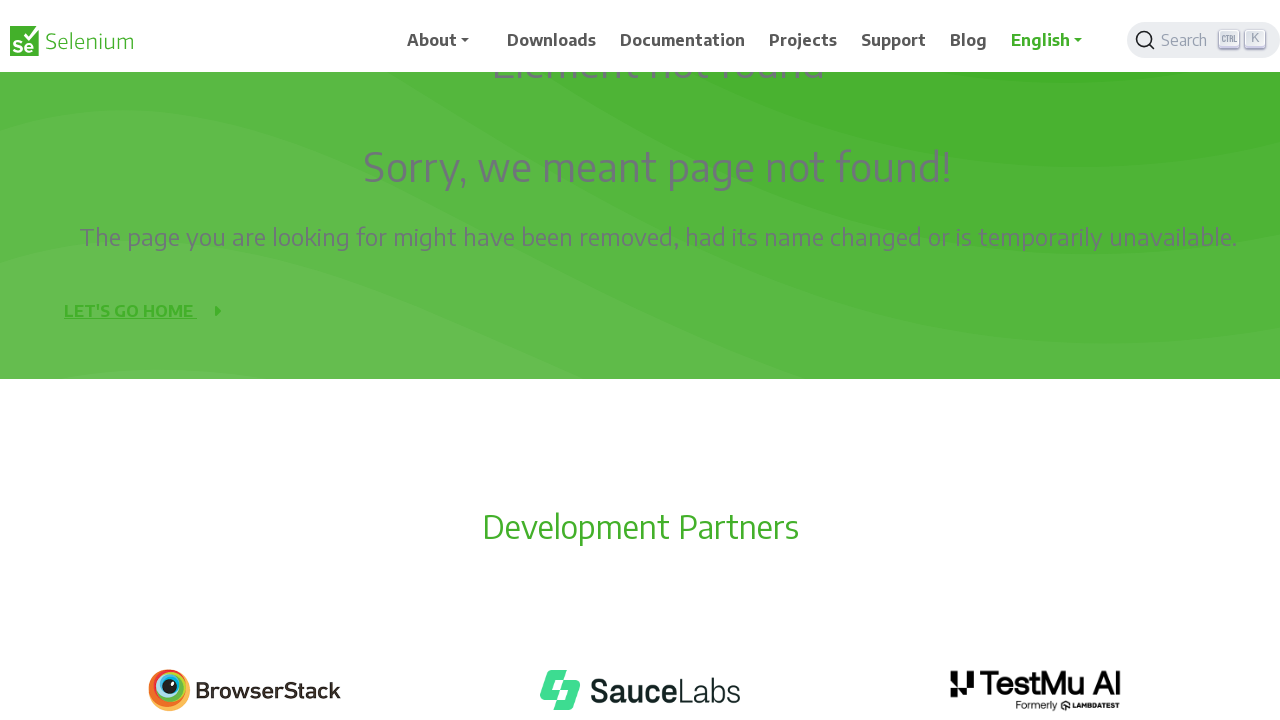

Waited 1 second for scroll animation
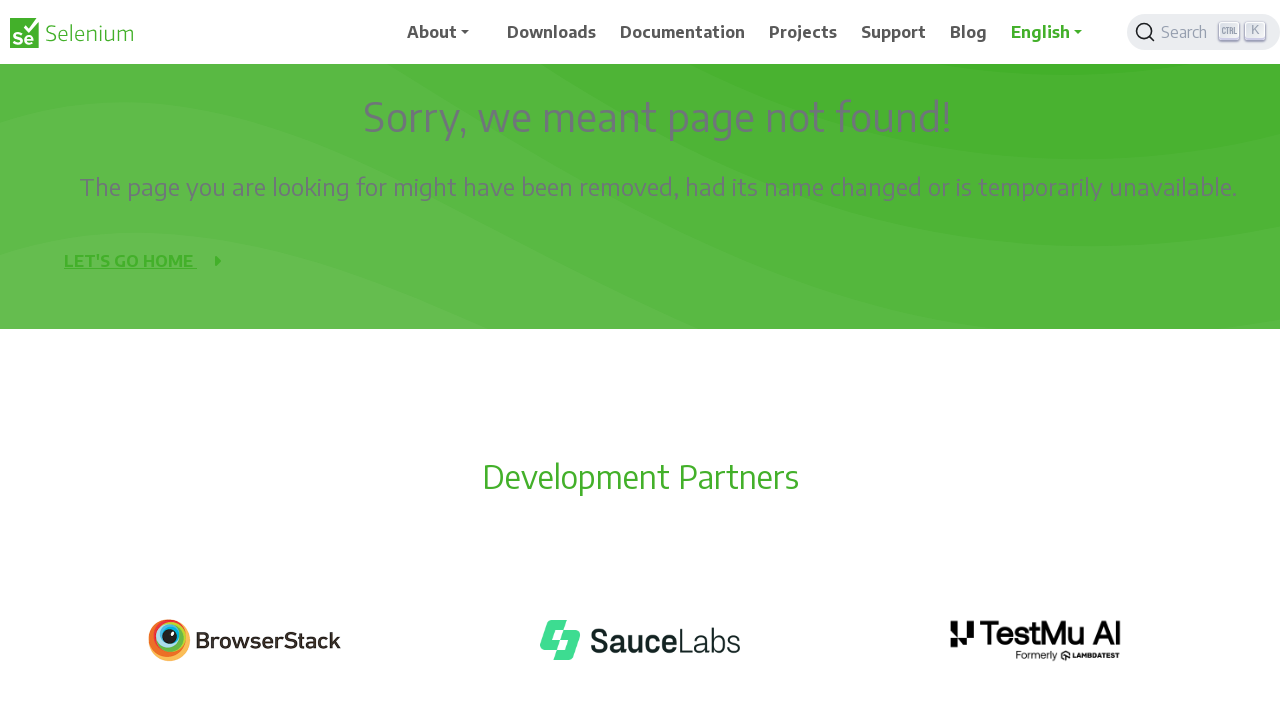

Scrolled down 50 pixels using JavaScript
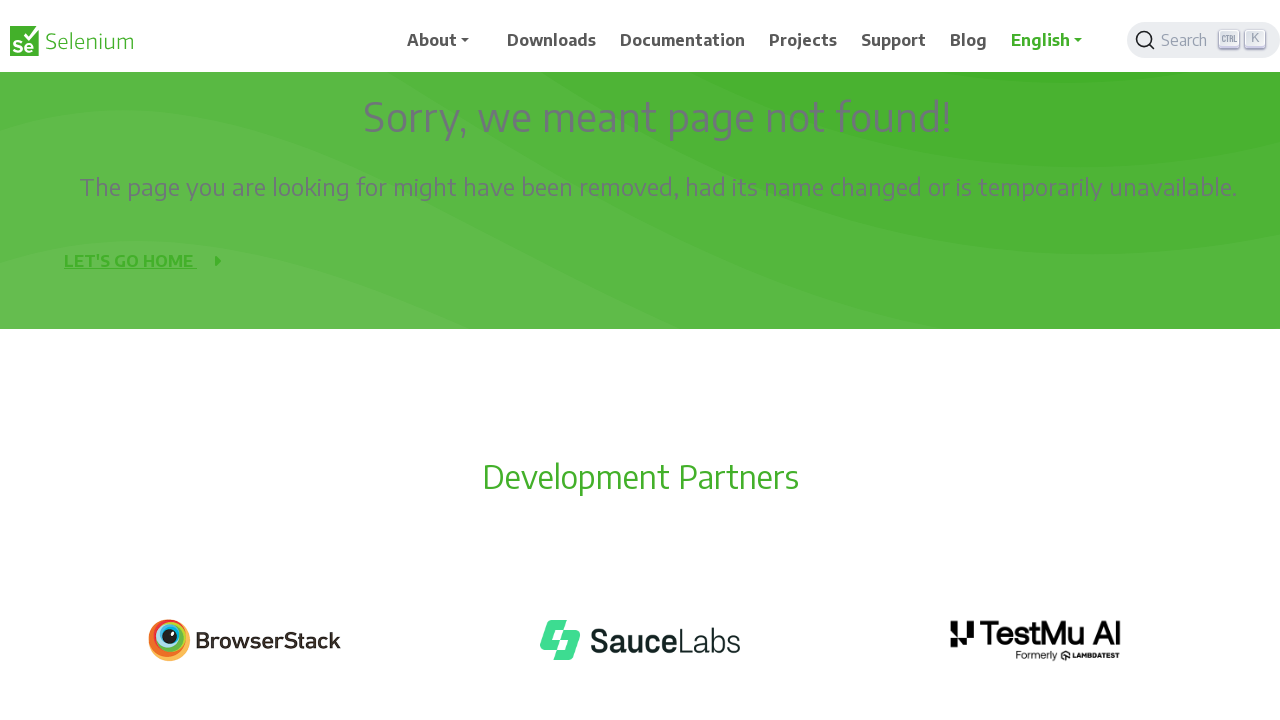

Waited 1 second for scroll animation
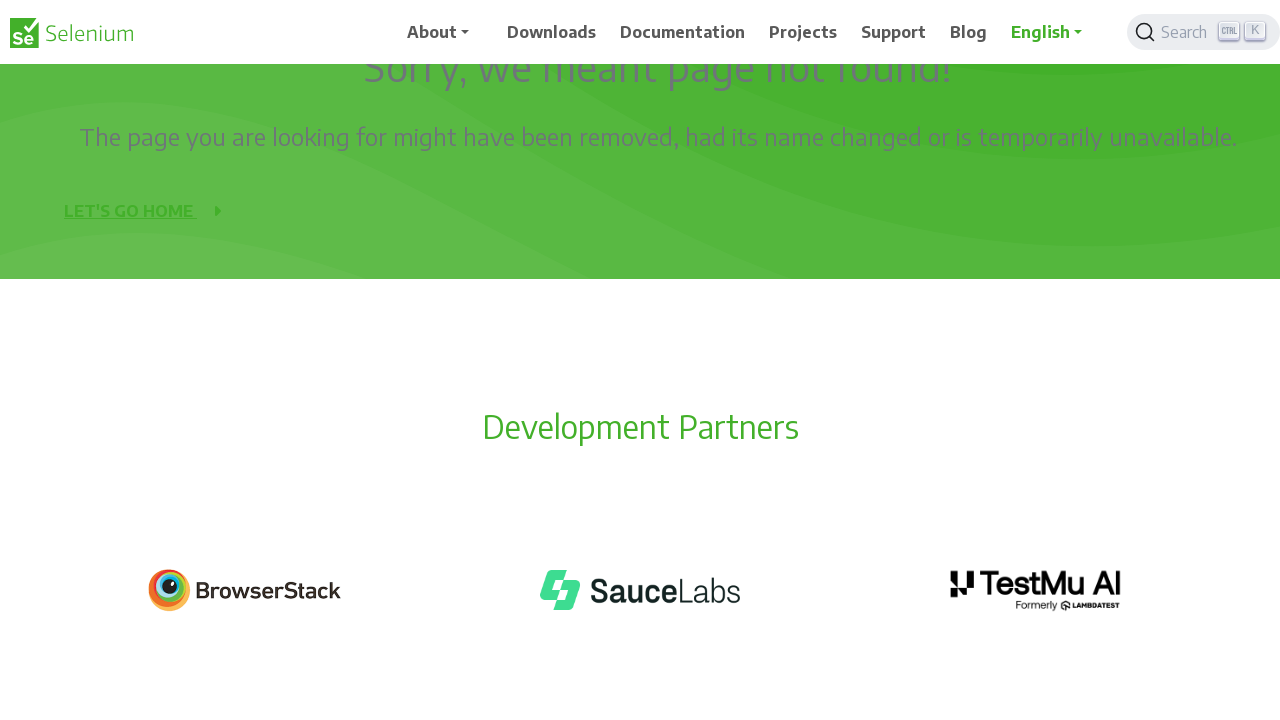

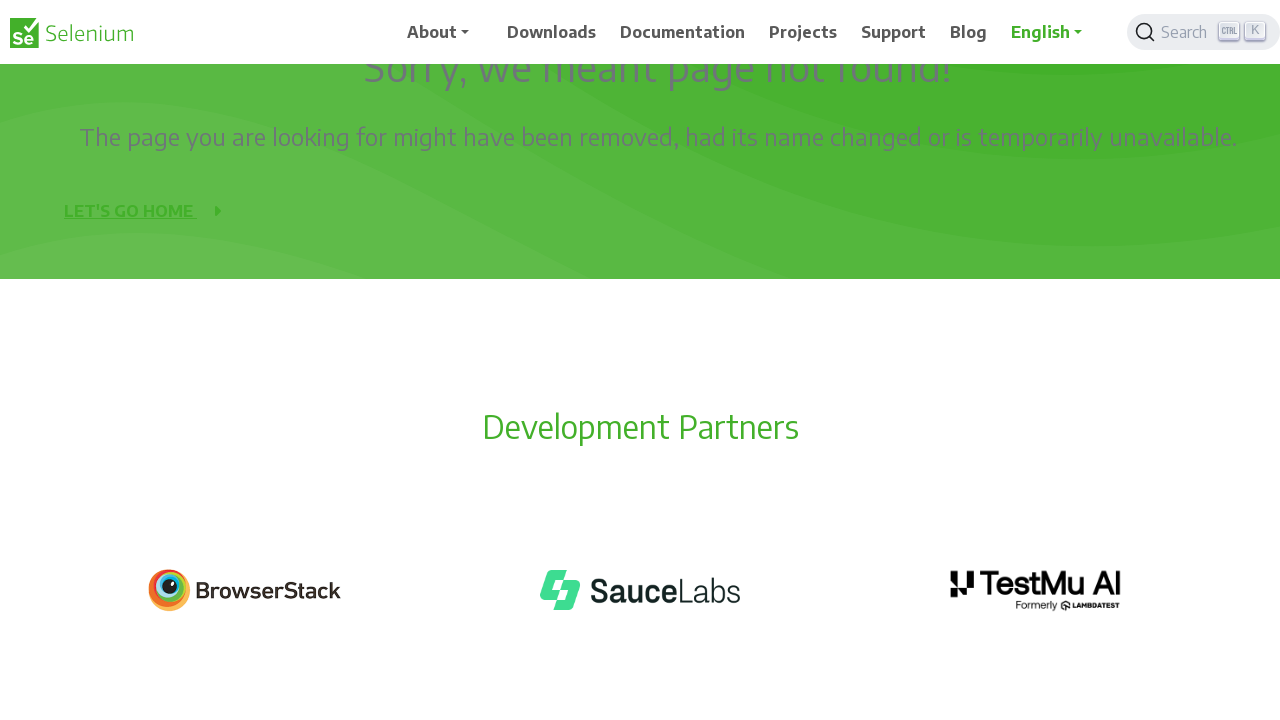